Tests dropdown selection functionality by changing the dropdown value to "Pakistan" and verifying the selection

Starting URL: https://www.globalsqa.com/demo-site/select-dropdown-menu/

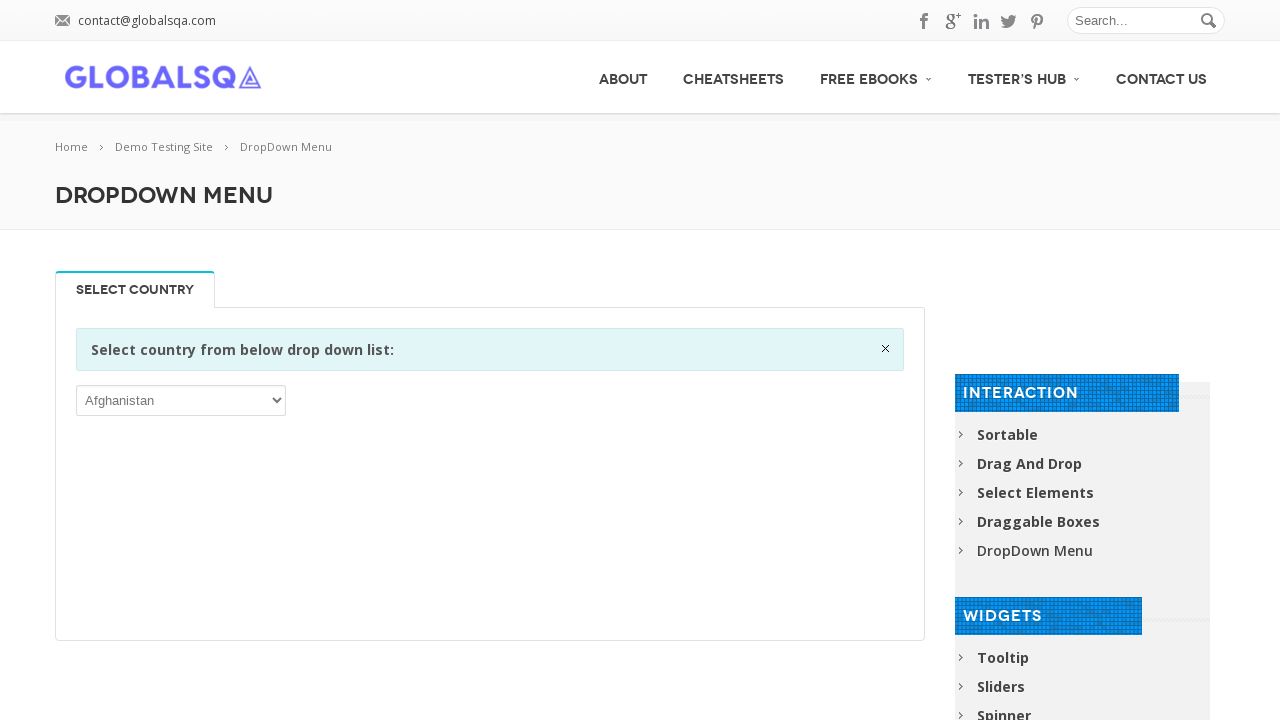

Selected 'Pakistan' (PAK) from the dropdown menu on select
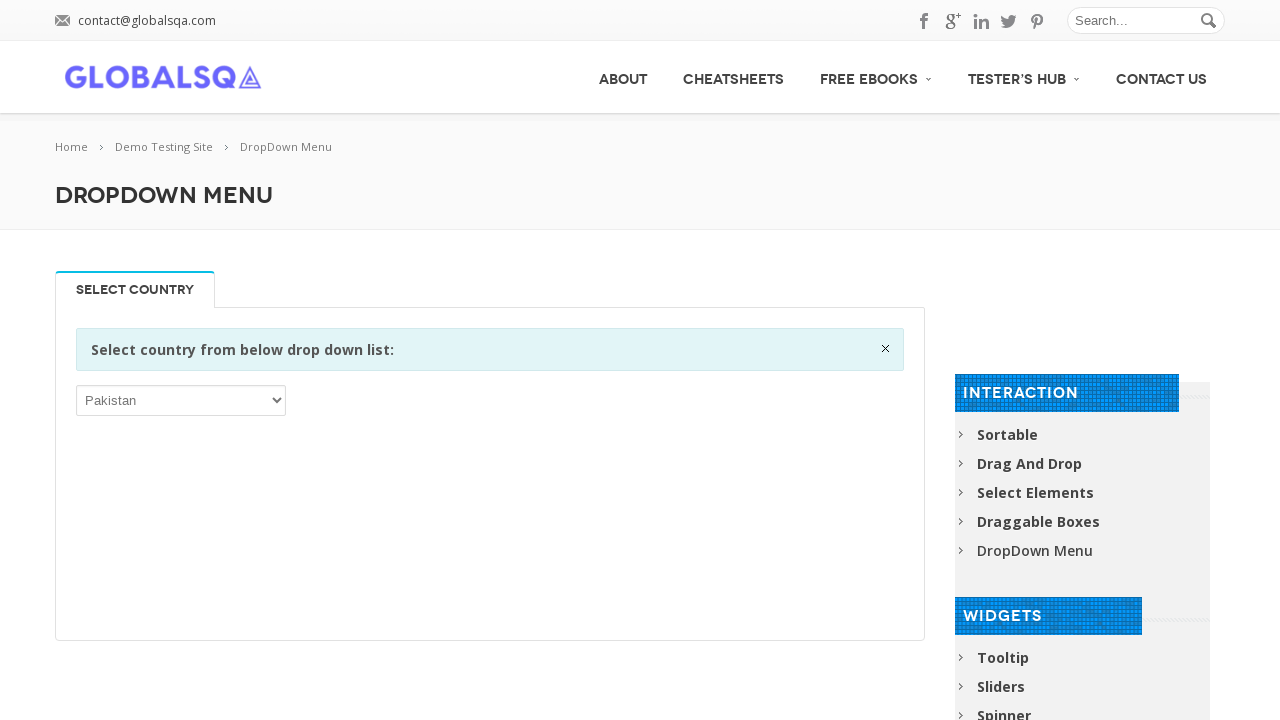

Retrieved the currently selected dropdown value
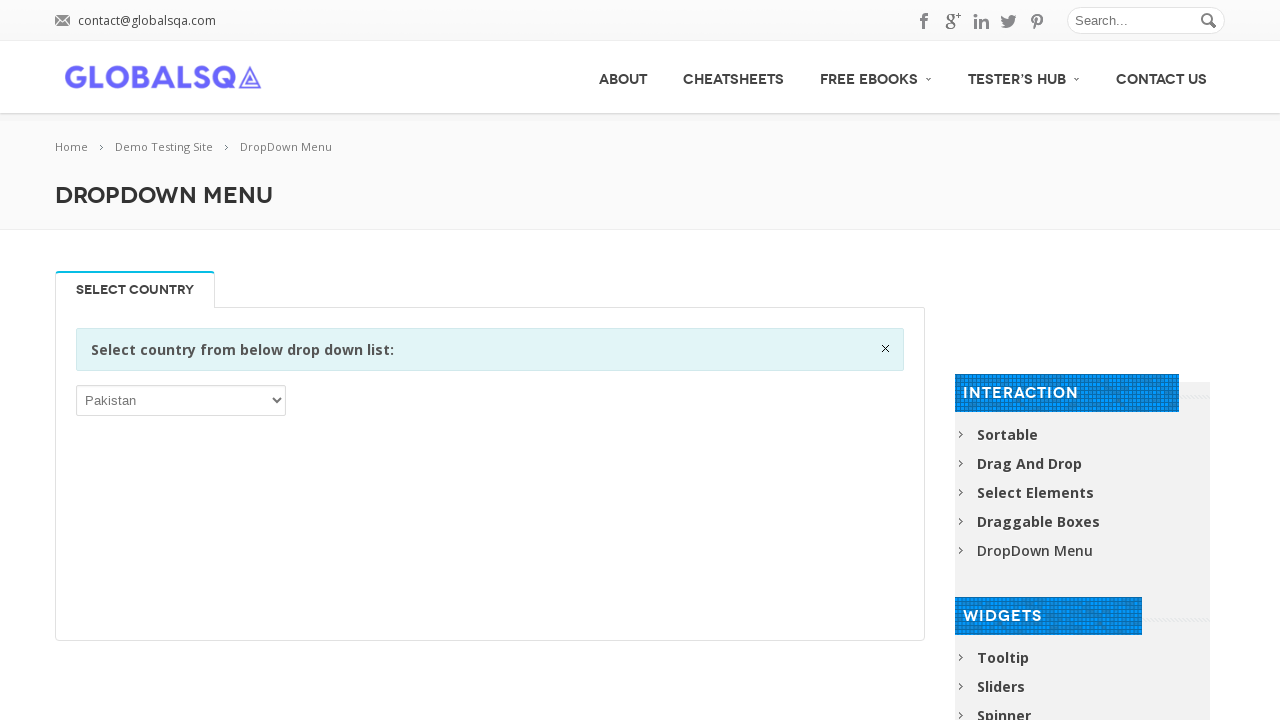

Verified that 'PAK' (Pakistan) is correctly selected in the dropdown
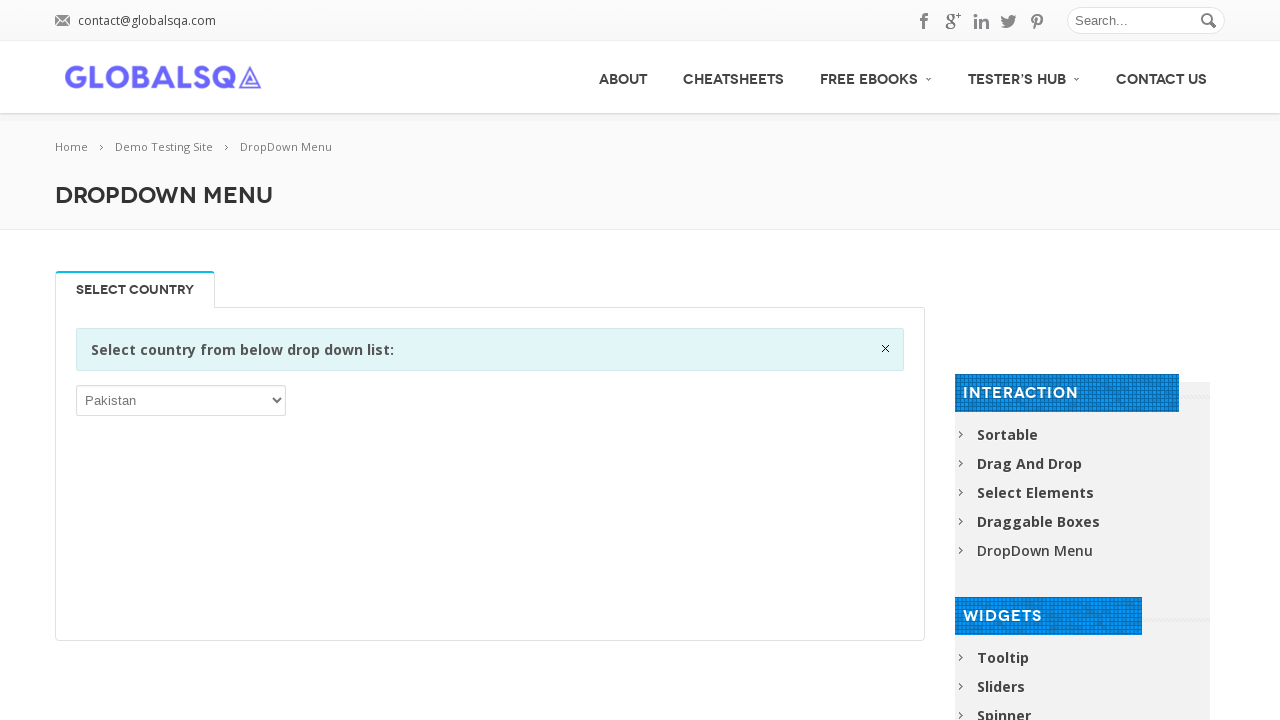

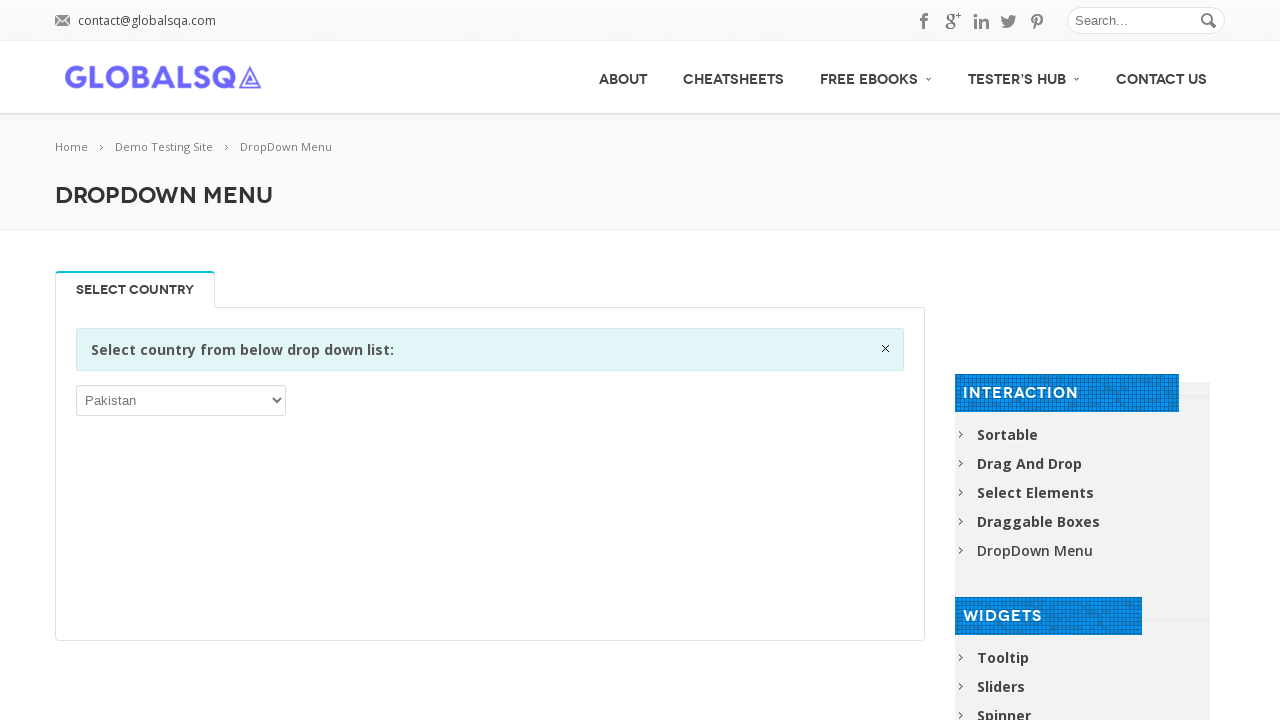